Tests static dropdown functionality by selecting options using different methods - by index, visible text, and value

Starting URL: https://rahulshettyacademy.com/dropdownsPractise/

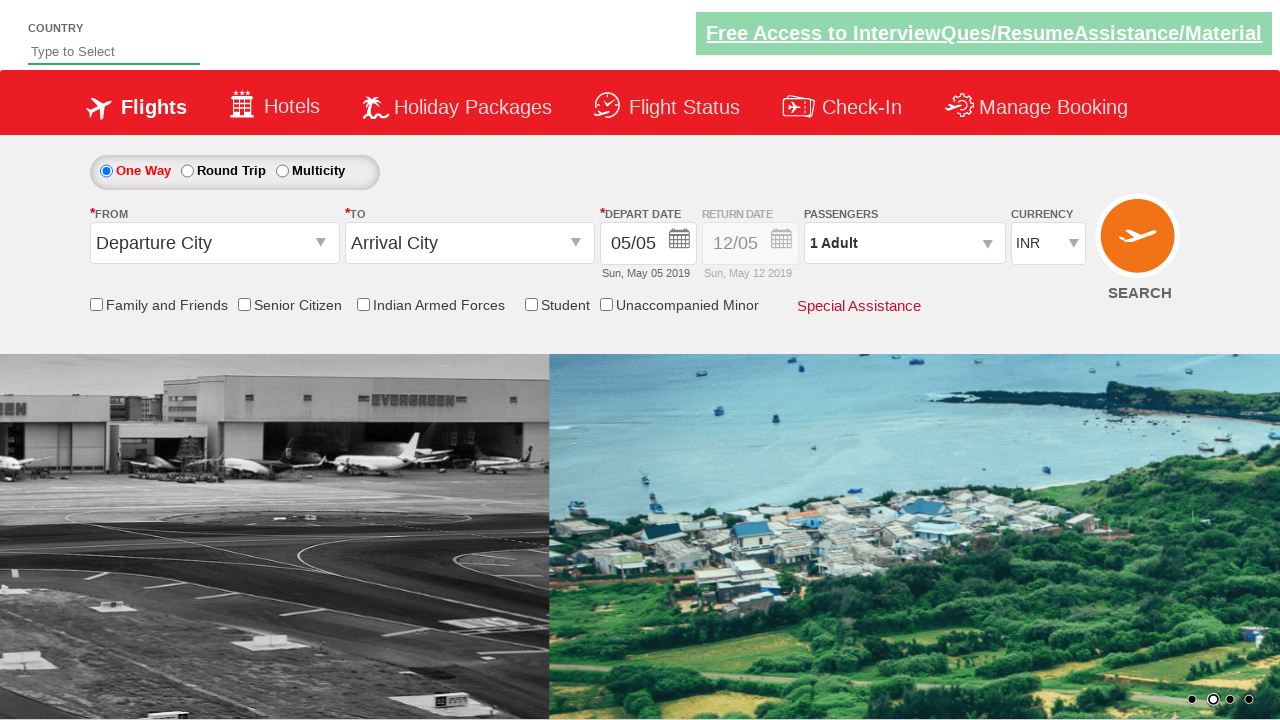

Selected currency dropdown option by index 3 on #ctl00_mainContent_DropDownListCurrency
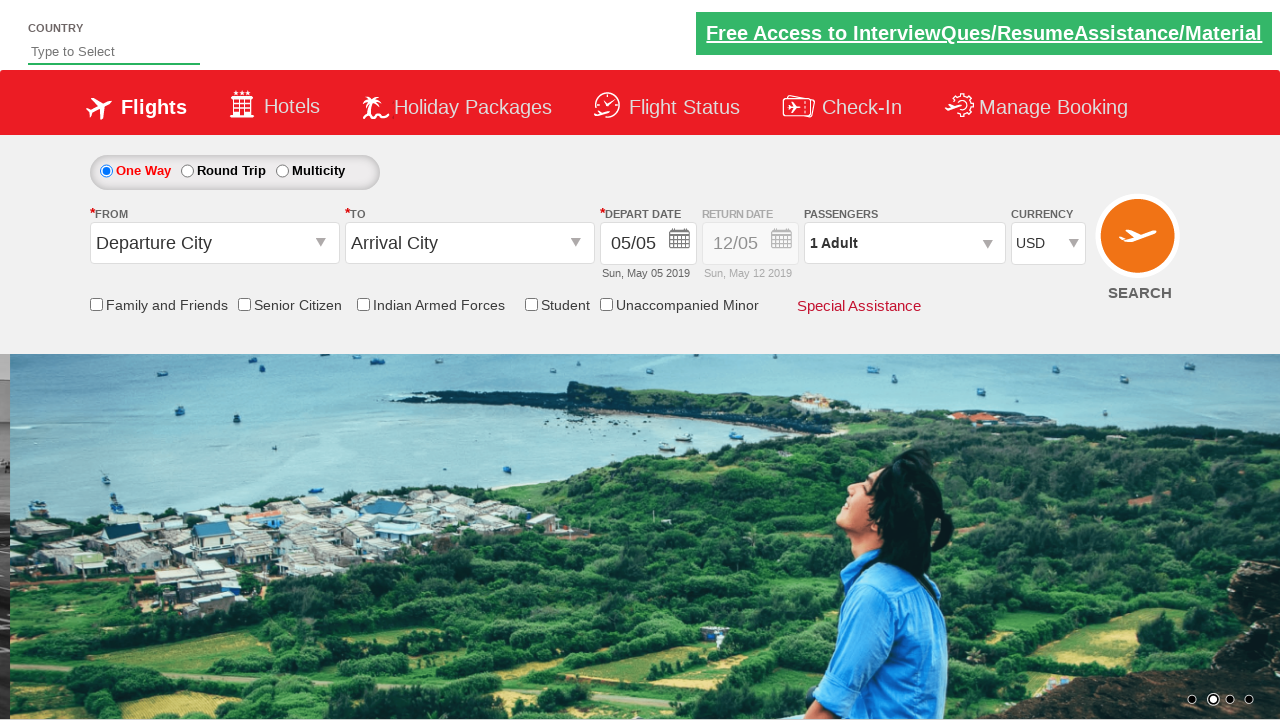

Verified selected option: USD
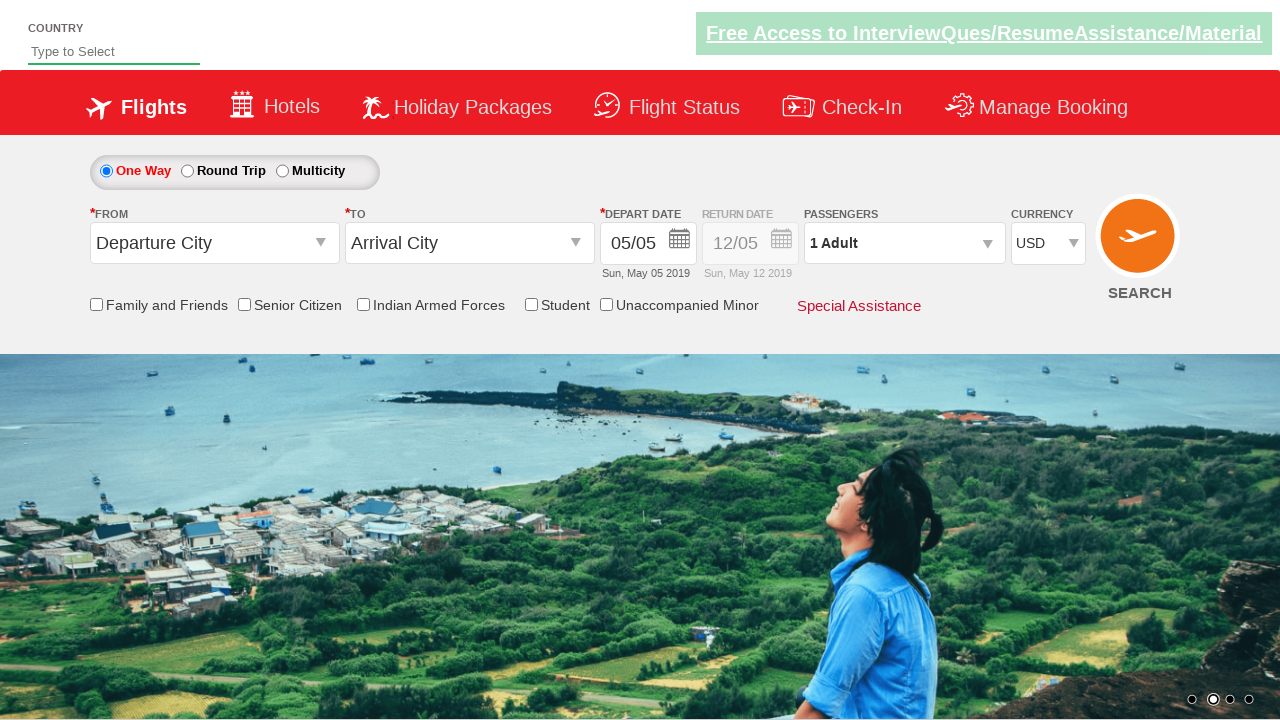

Selected currency dropdown option by label 'AED' on #ctl00_mainContent_DropDownListCurrency
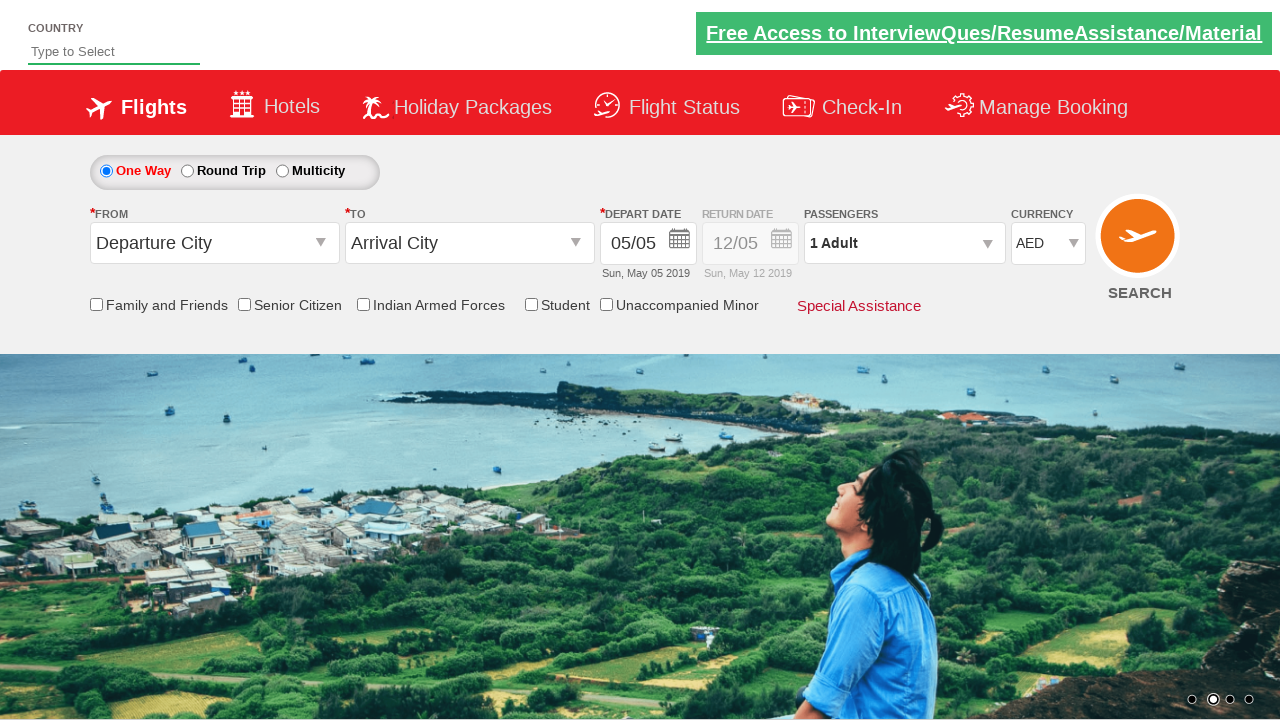

Verified selected option: AED
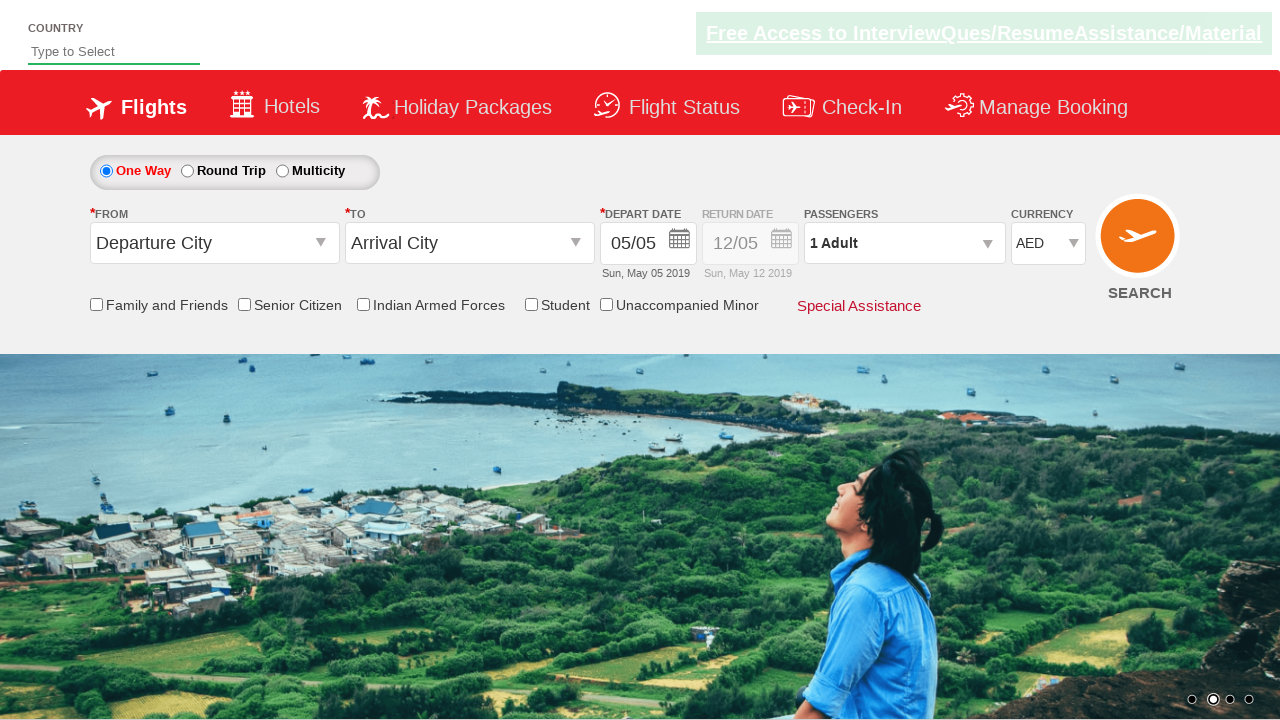

Selected currency dropdown option by value 'INR' on #ctl00_mainContent_DropDownListCurrency
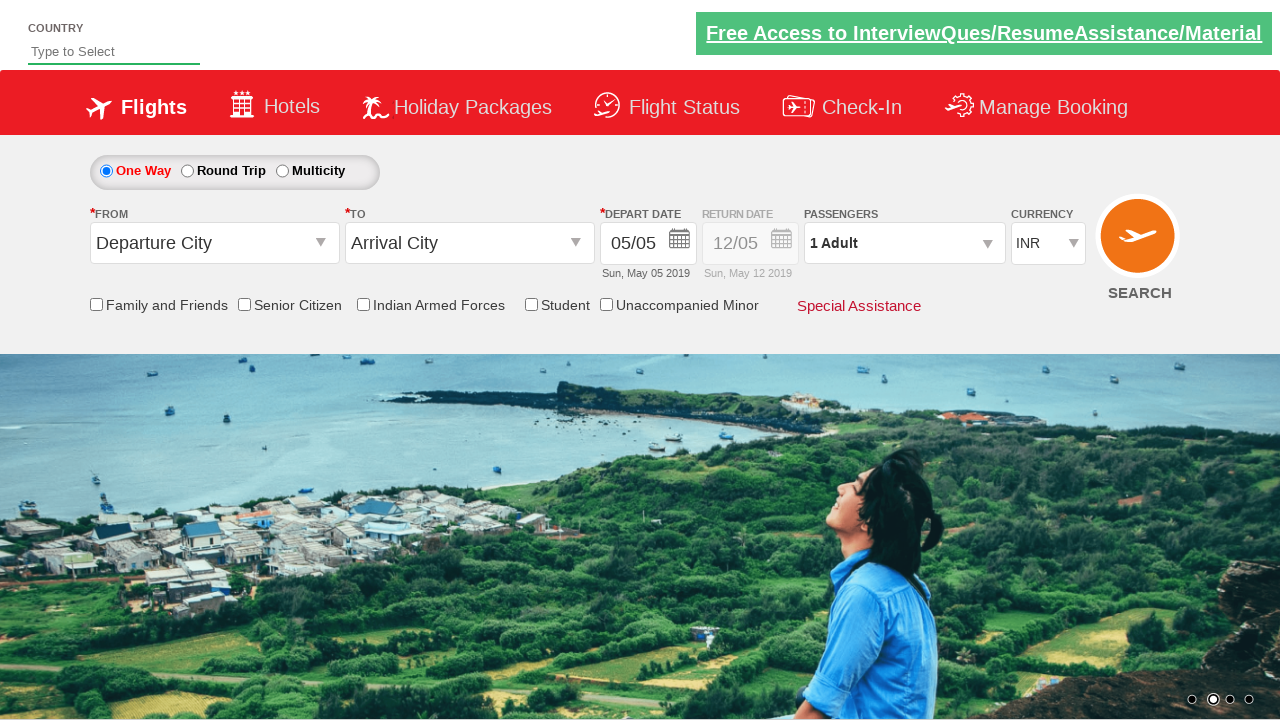

Verified selected option: INR
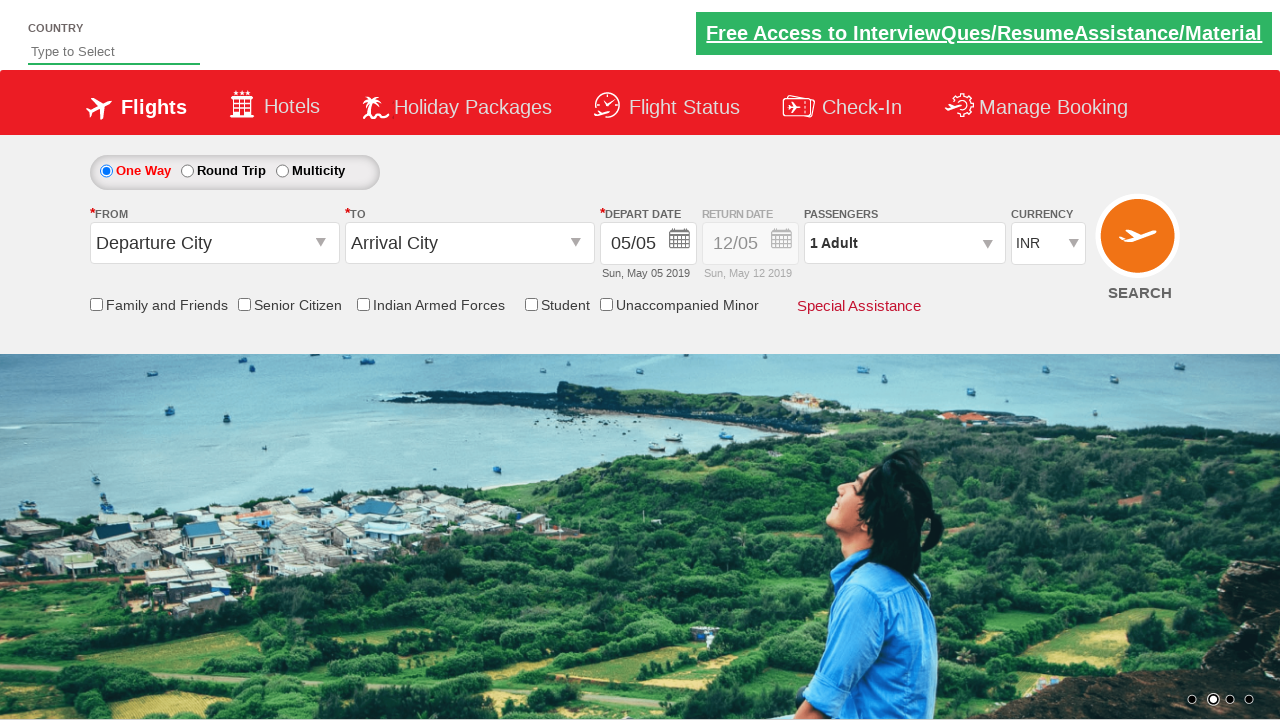

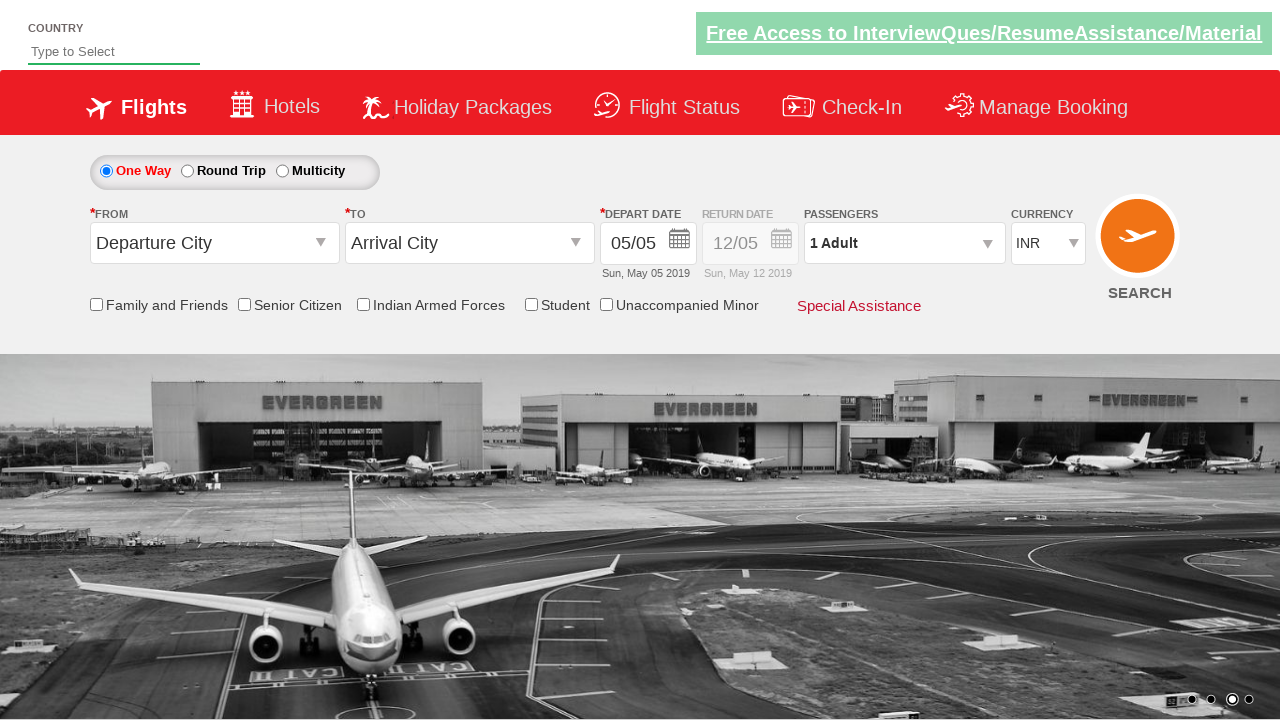